Tests drag and drop functionality on jQuery UI demo page by dragging an element and dropping it onto a target, then navigating to the Resizable demo

Starting URL: https://jqueryui.com/droppable/

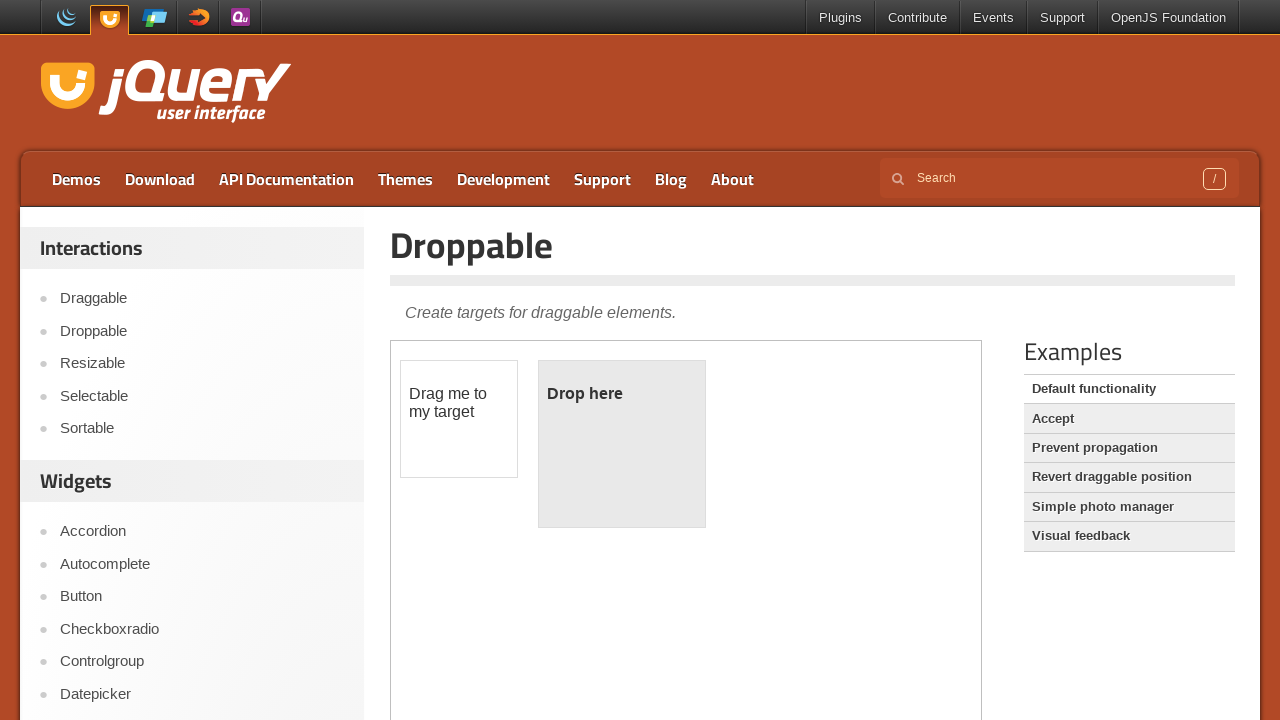

Located the demo iframe containing drag and drop elements
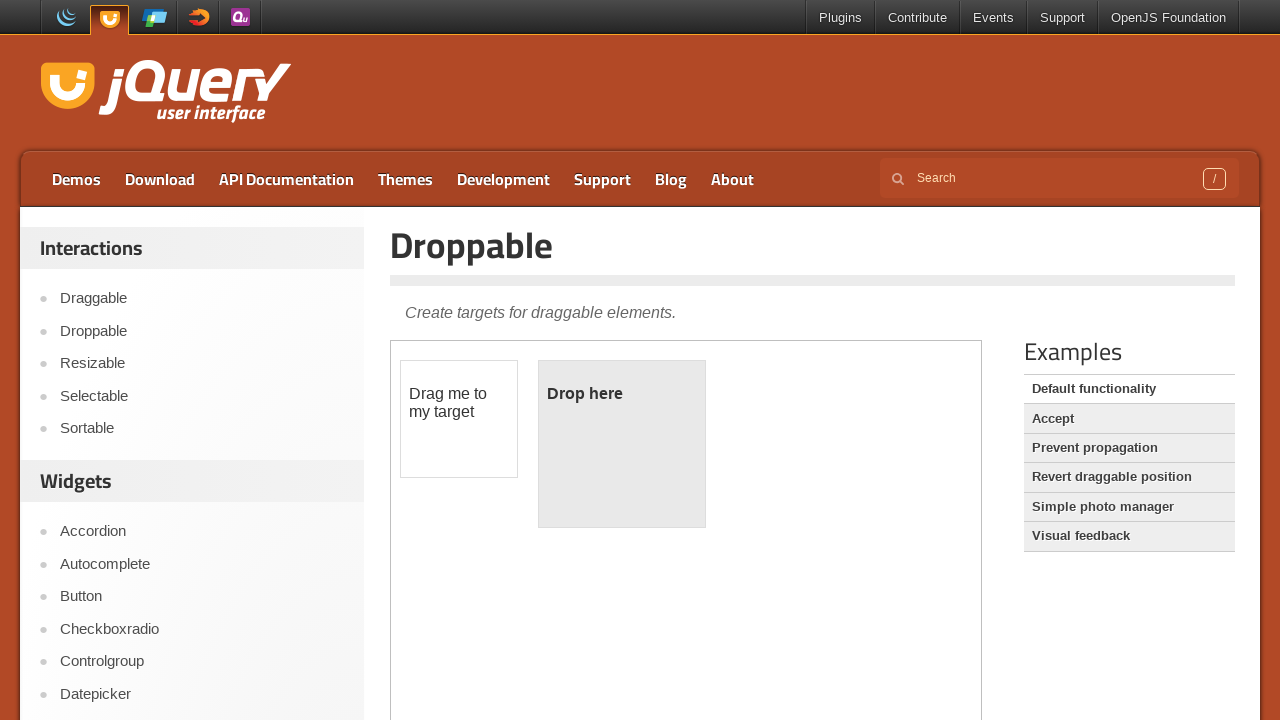

Located the draggable element
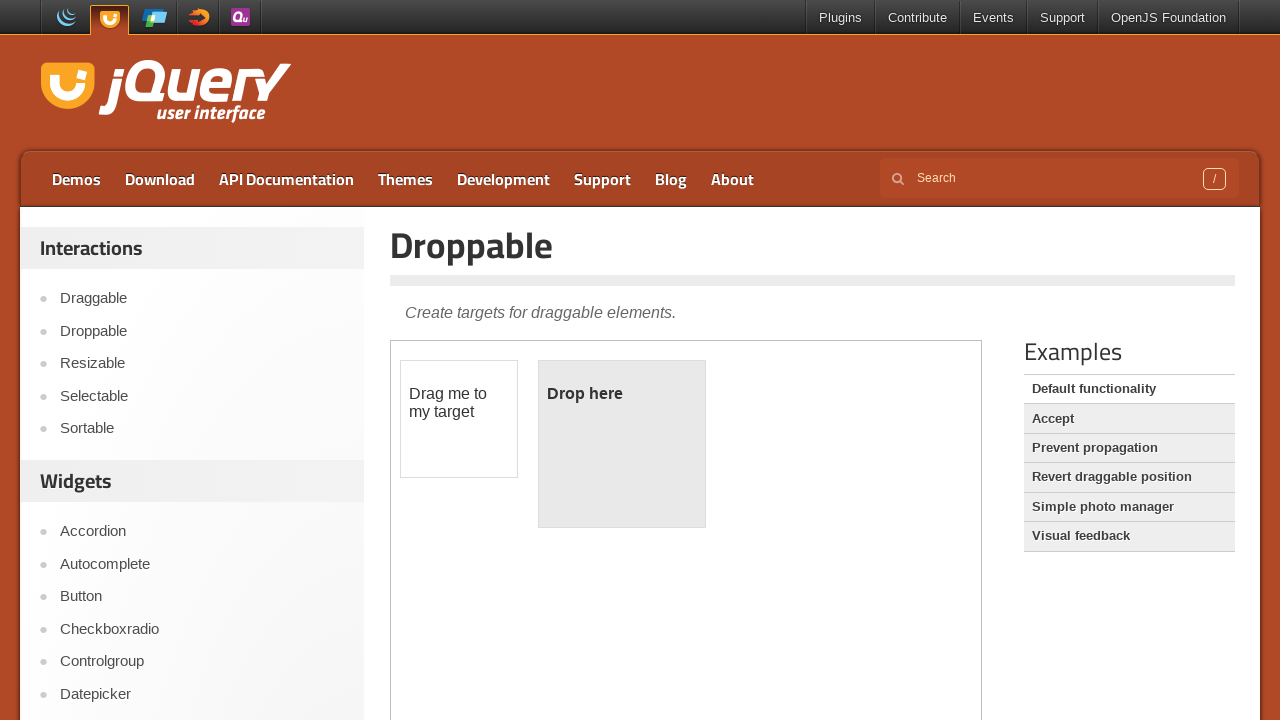

Located the droppable target element
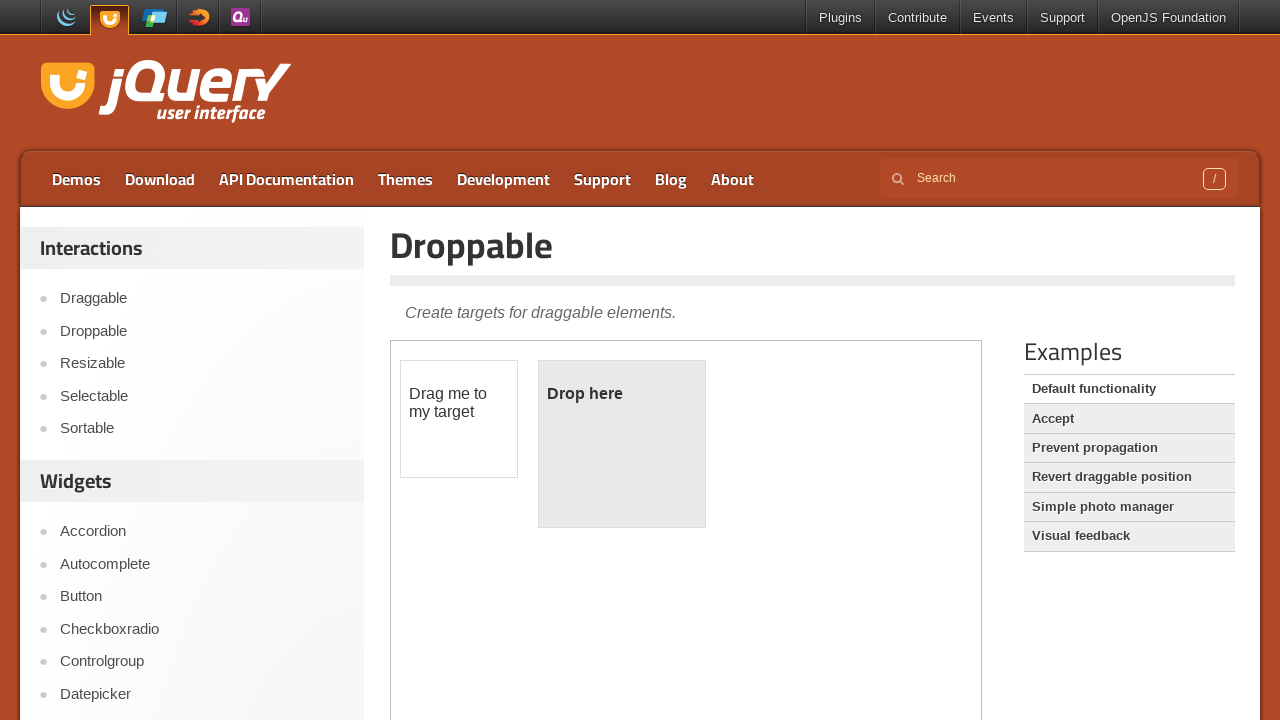

Dragged element onto droppable target at (622, 444)
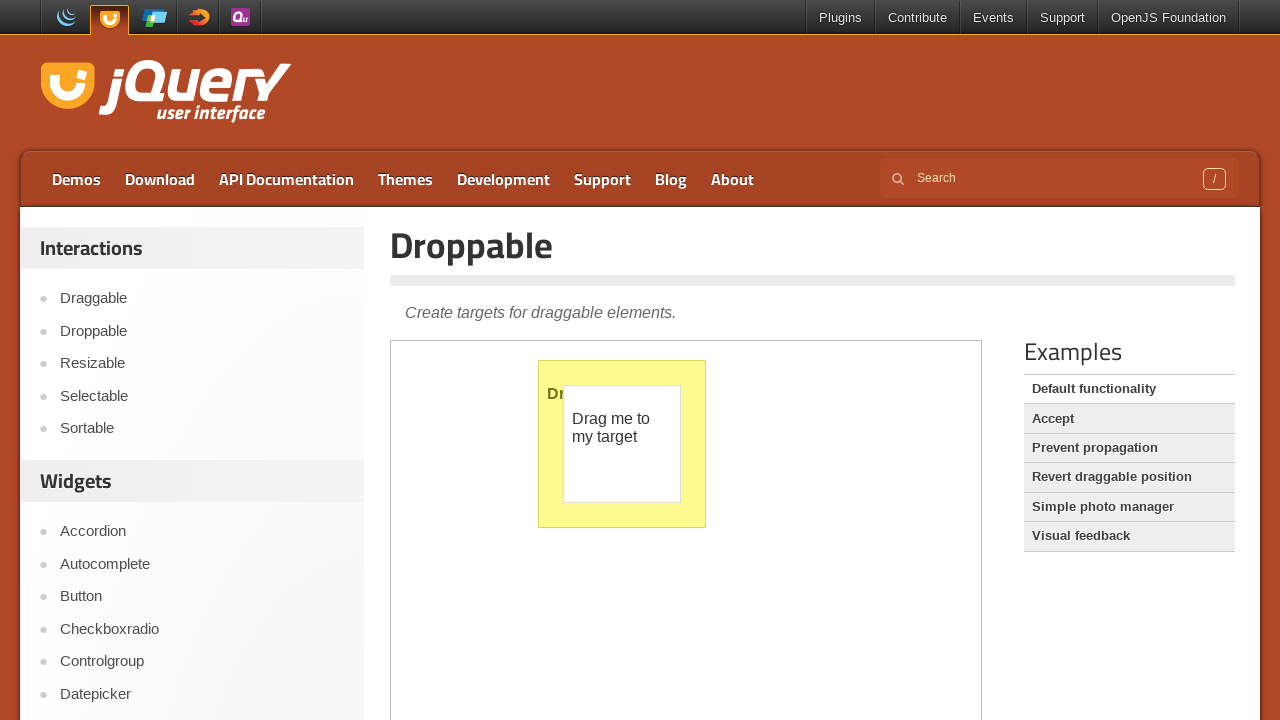

Clicked on Resizable link to navigate to Resizable demo at (202, 364) on a:text('Resizable')
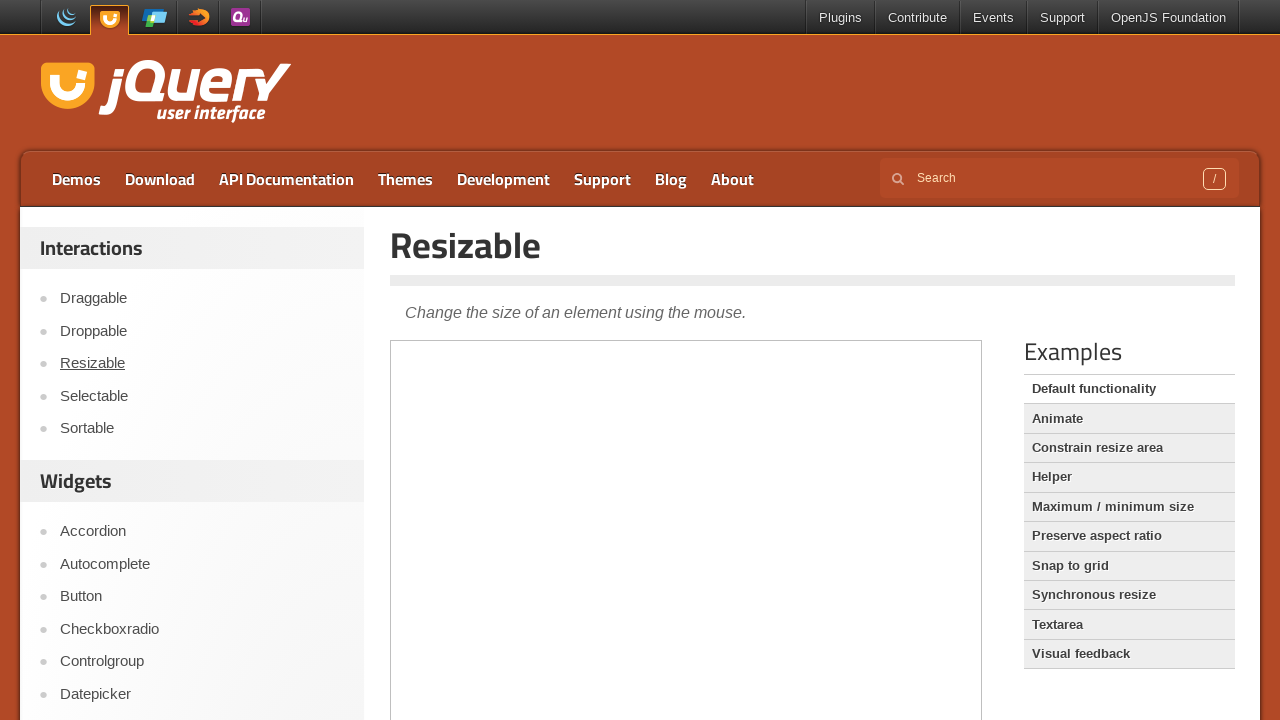

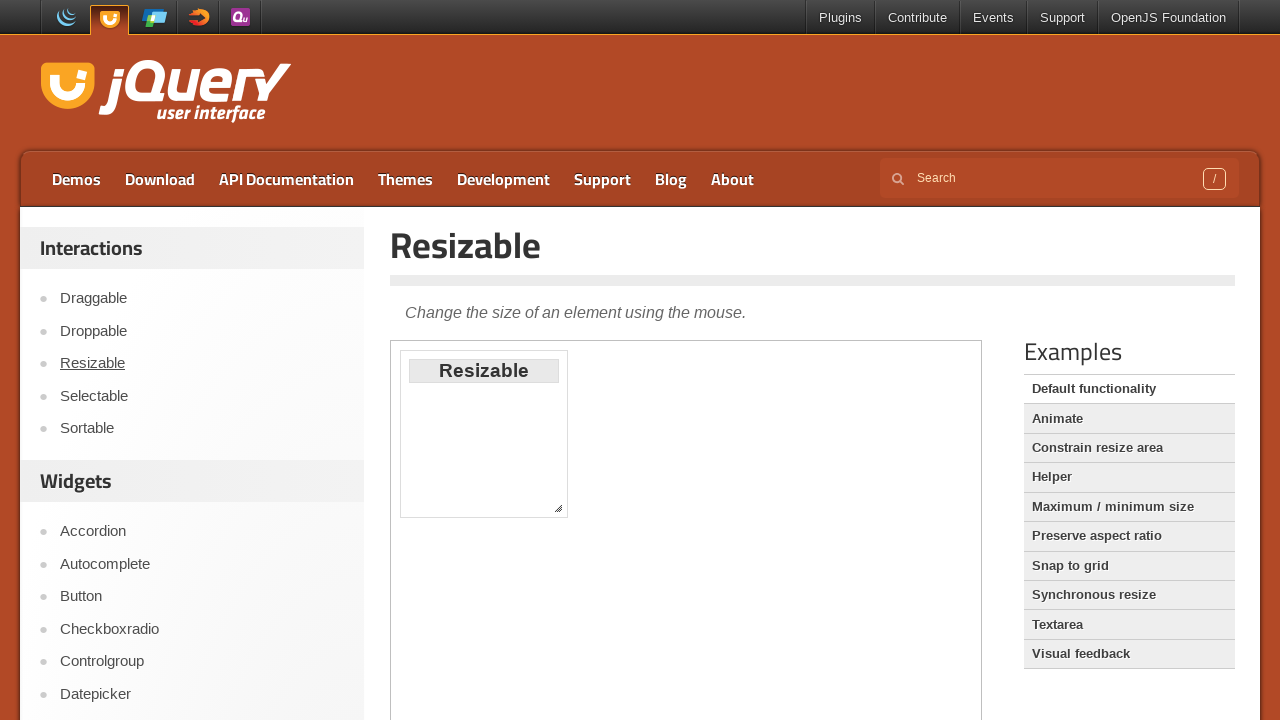